Tests calculator clear button resets display to "00.00"

Starting URL: http://mhunterak.github.io/calc.html

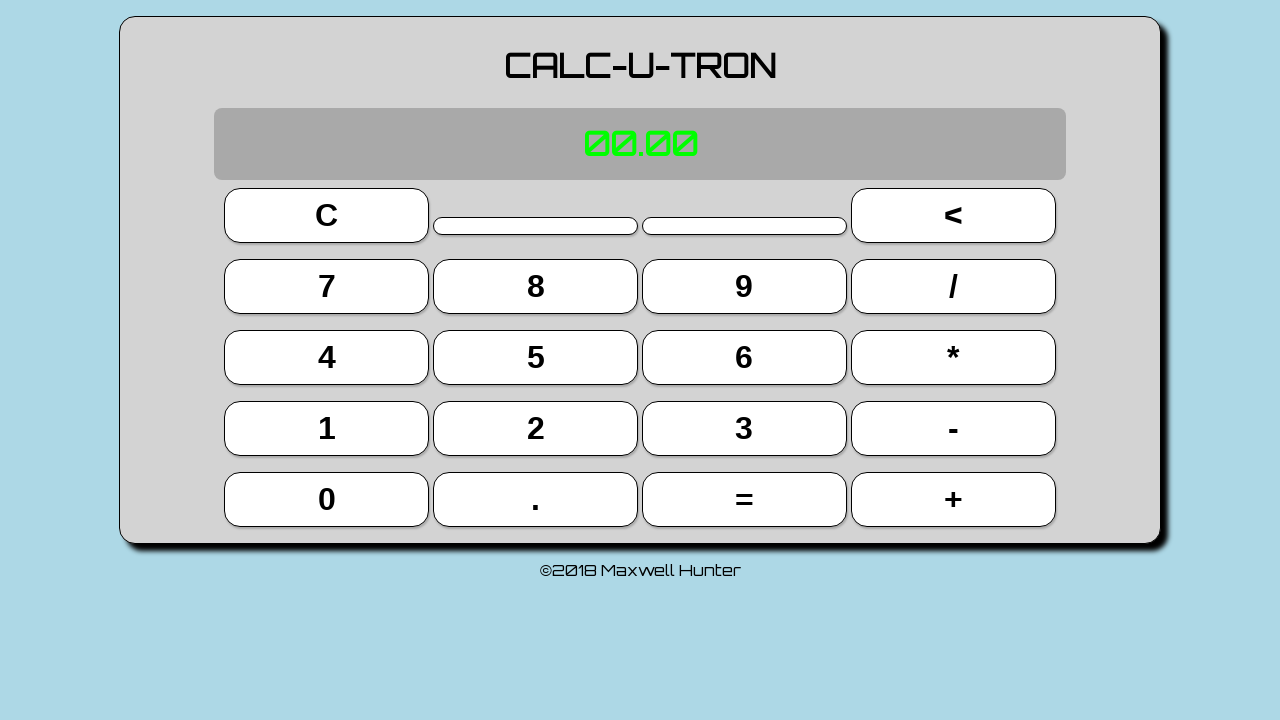

Waited for page to load (domcontentloaded)
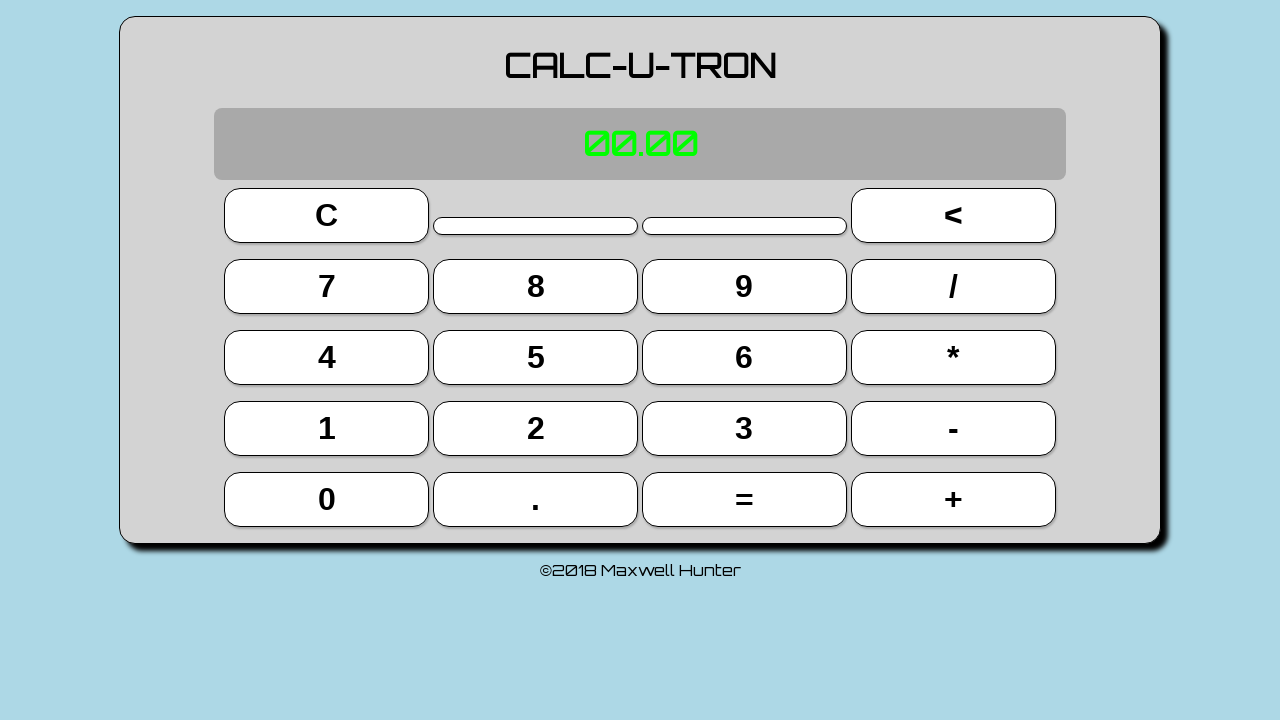

Reloaded page to ensure clean state
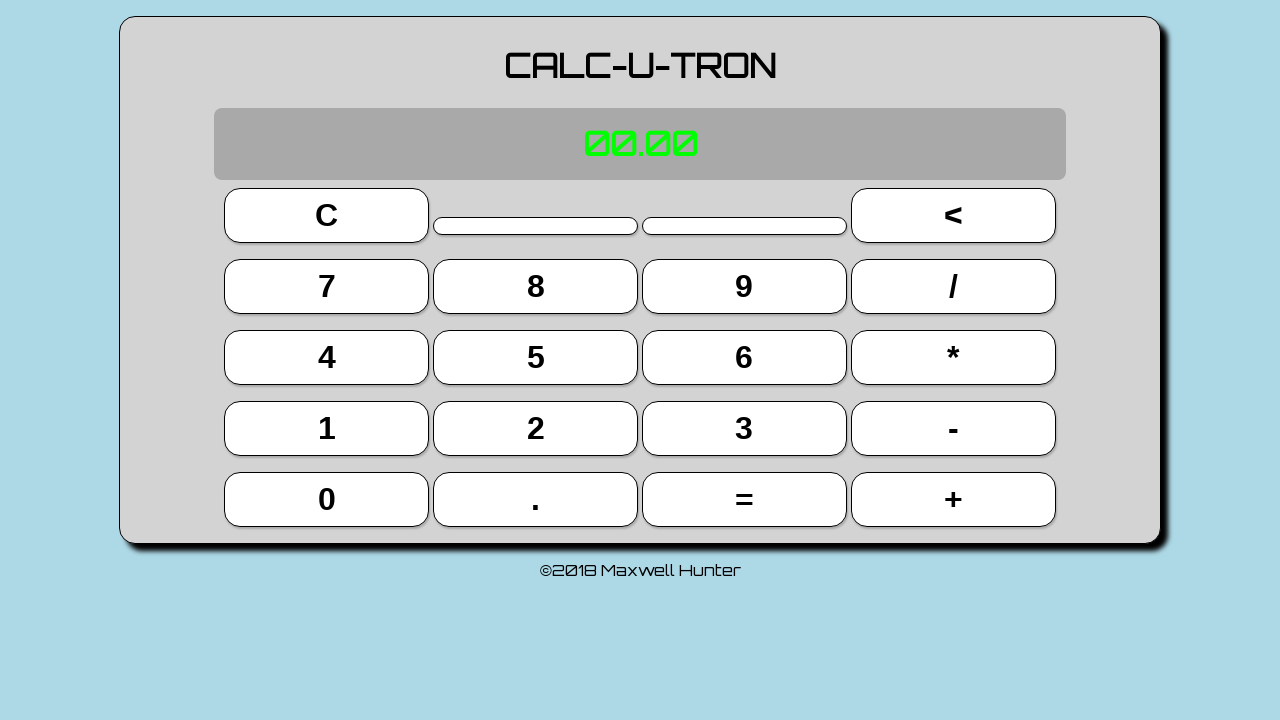

Clicked button '5' at (536, 357) on button >> nth=9
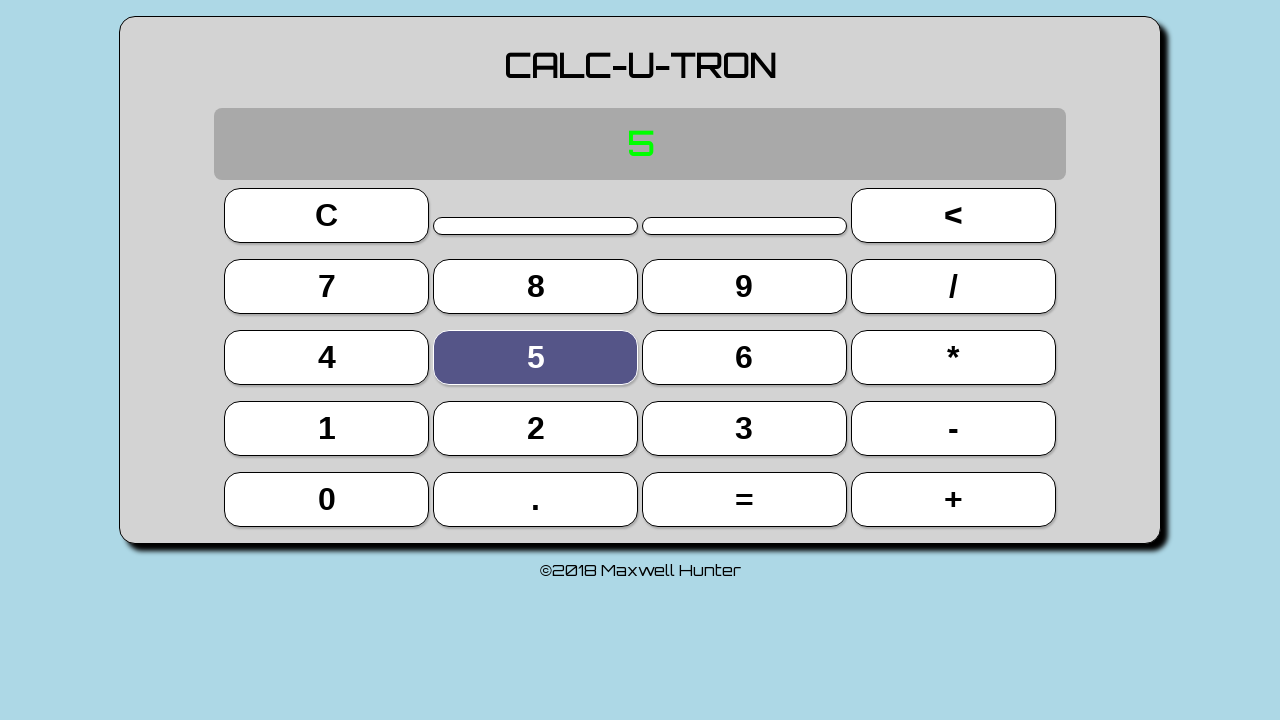

Clicked button '+' to add at (953, 499) on button >> nth=19
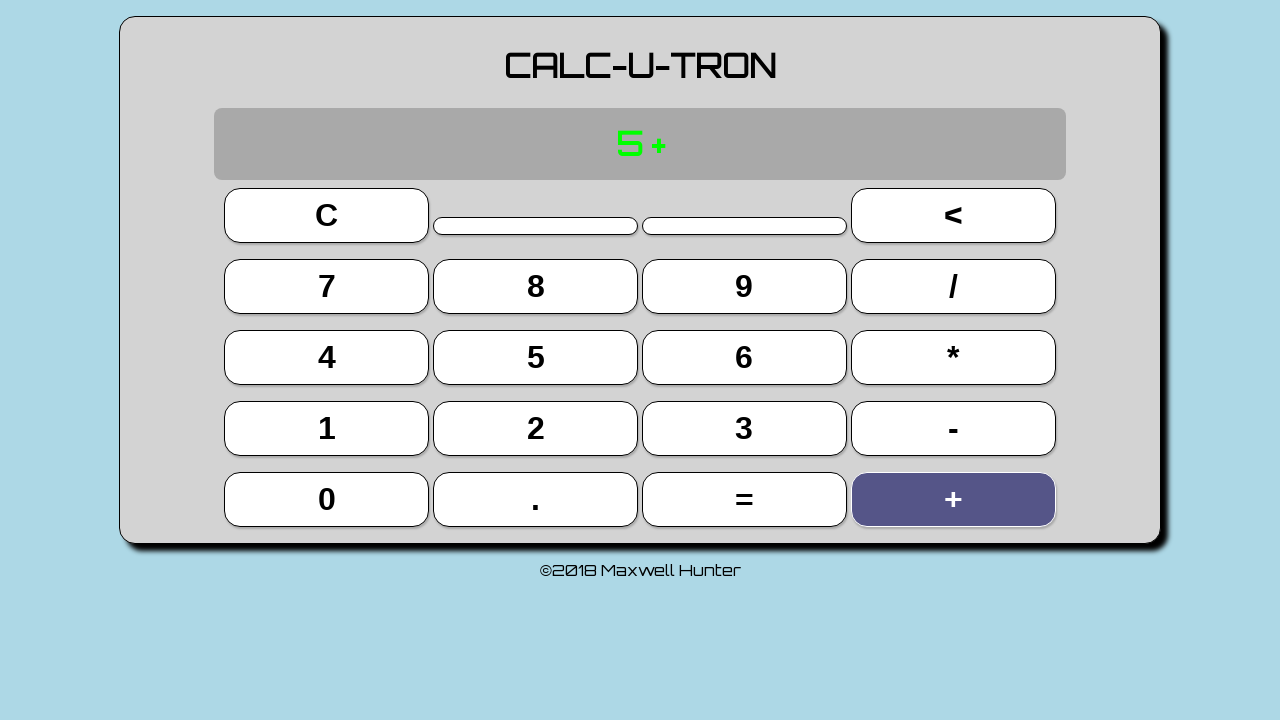

Clicked button '7' at (327, 286) on button >> nth=4
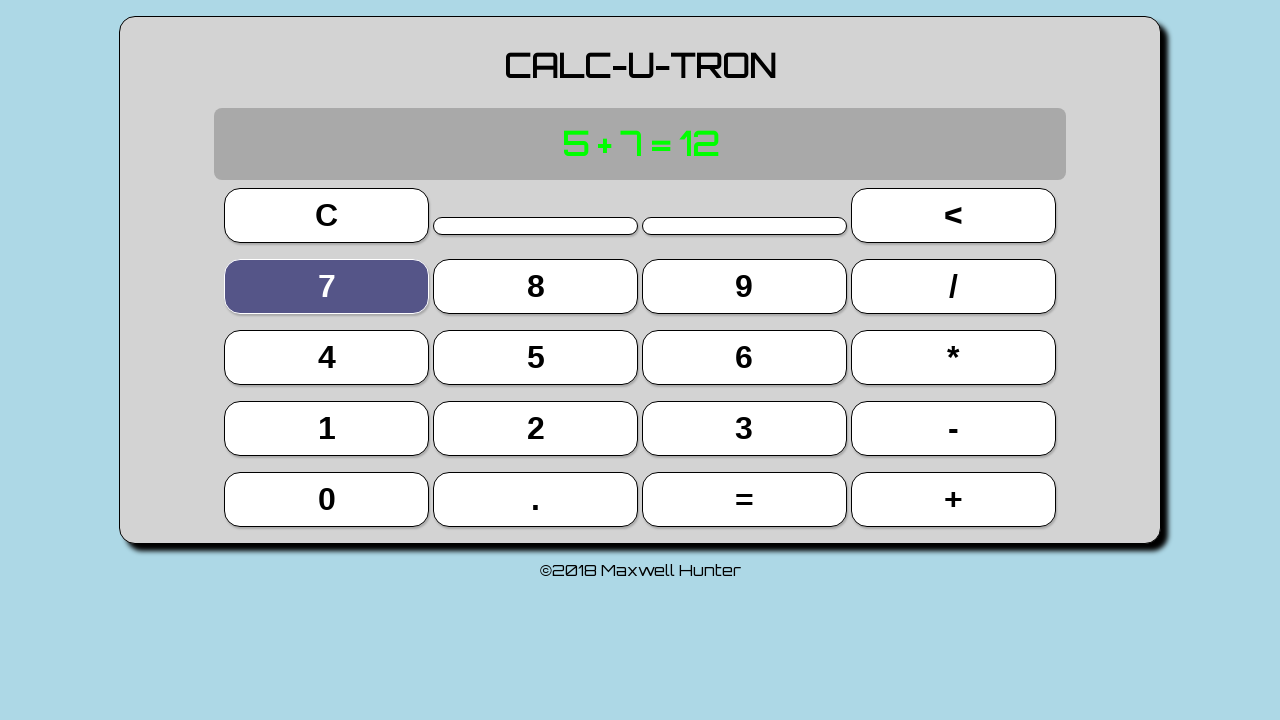

Clicked clear button 'C' to reset calculator at (327, 215) on button >> nth=0
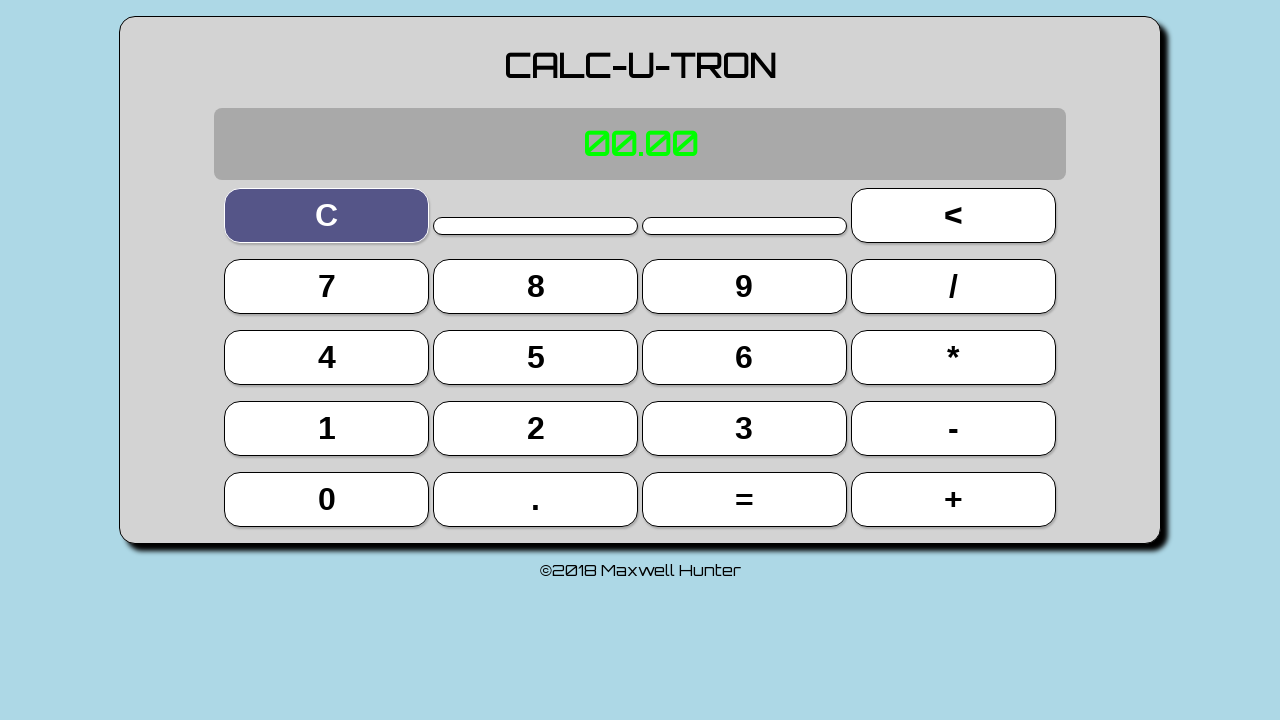

Retrieved display text content
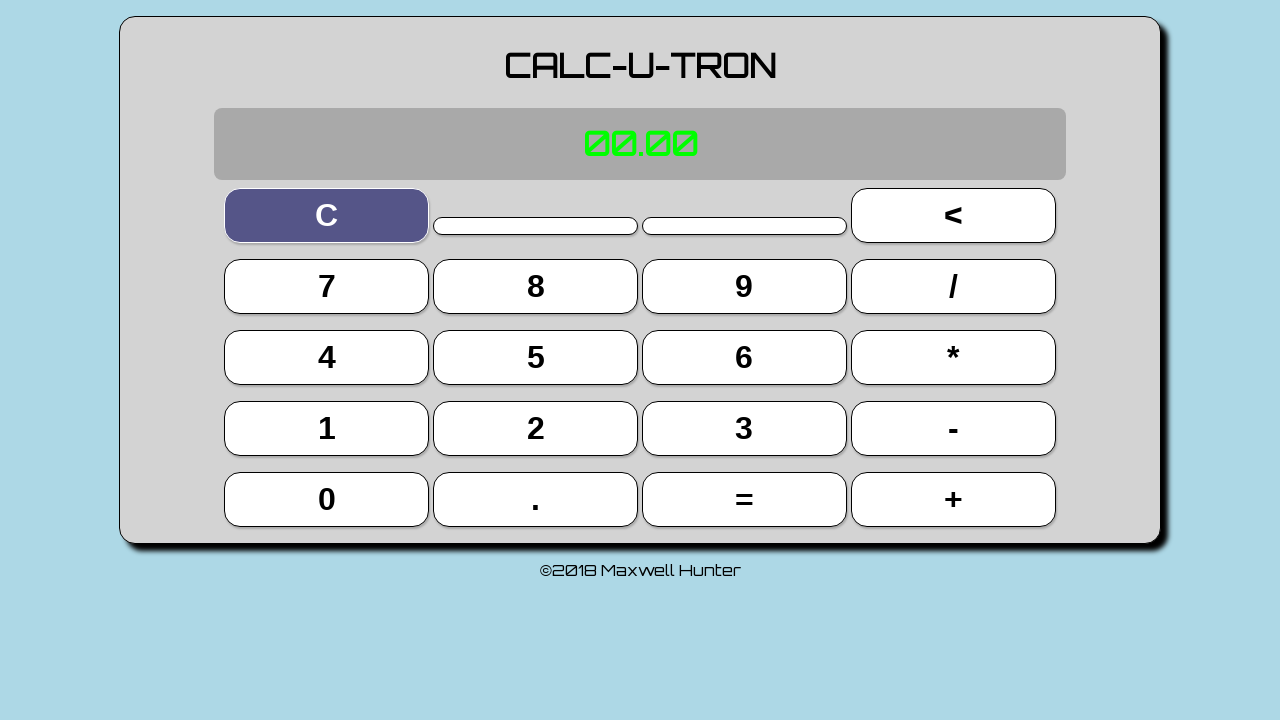

Asserted display shows '00.00' after clear button press
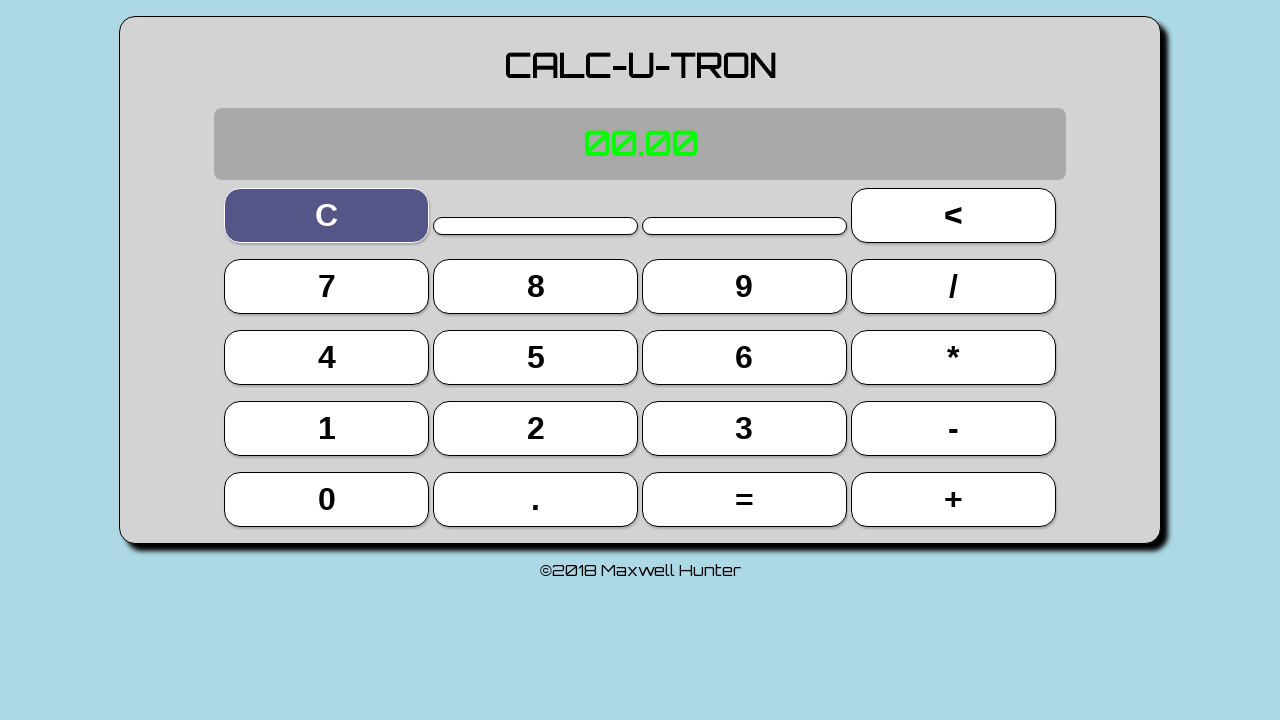

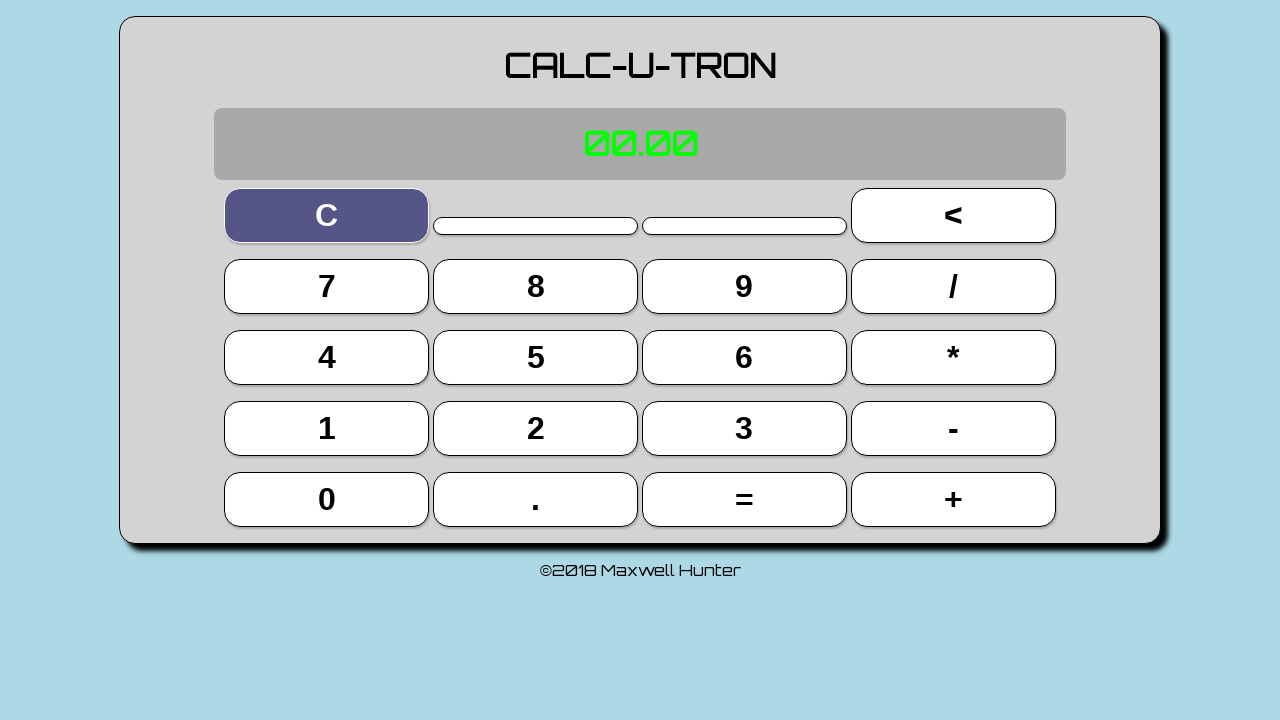